Verifies that the OrangeHRM login page logo/branding element is displayed on the page.

Starting URL: https://opensource-demo.orangehrmlive.com/web/index.php/auth/login

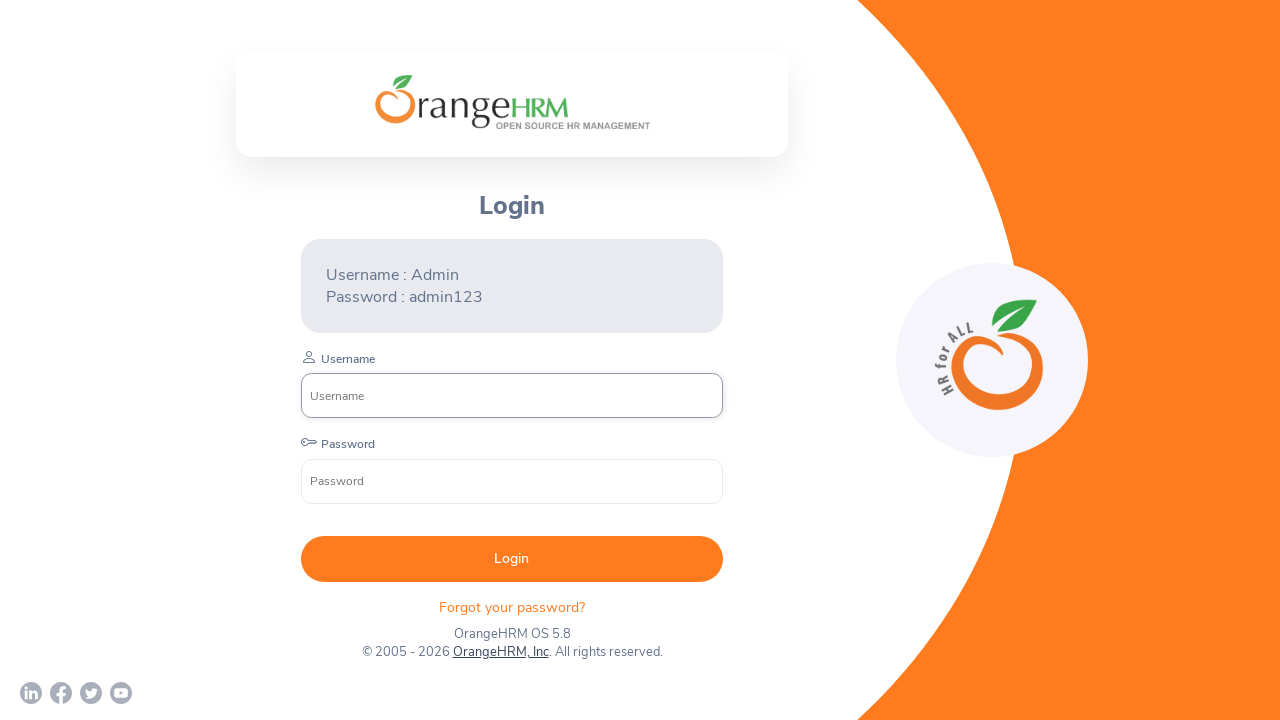

Waited for OrangeHRM login branding logo element to become visible
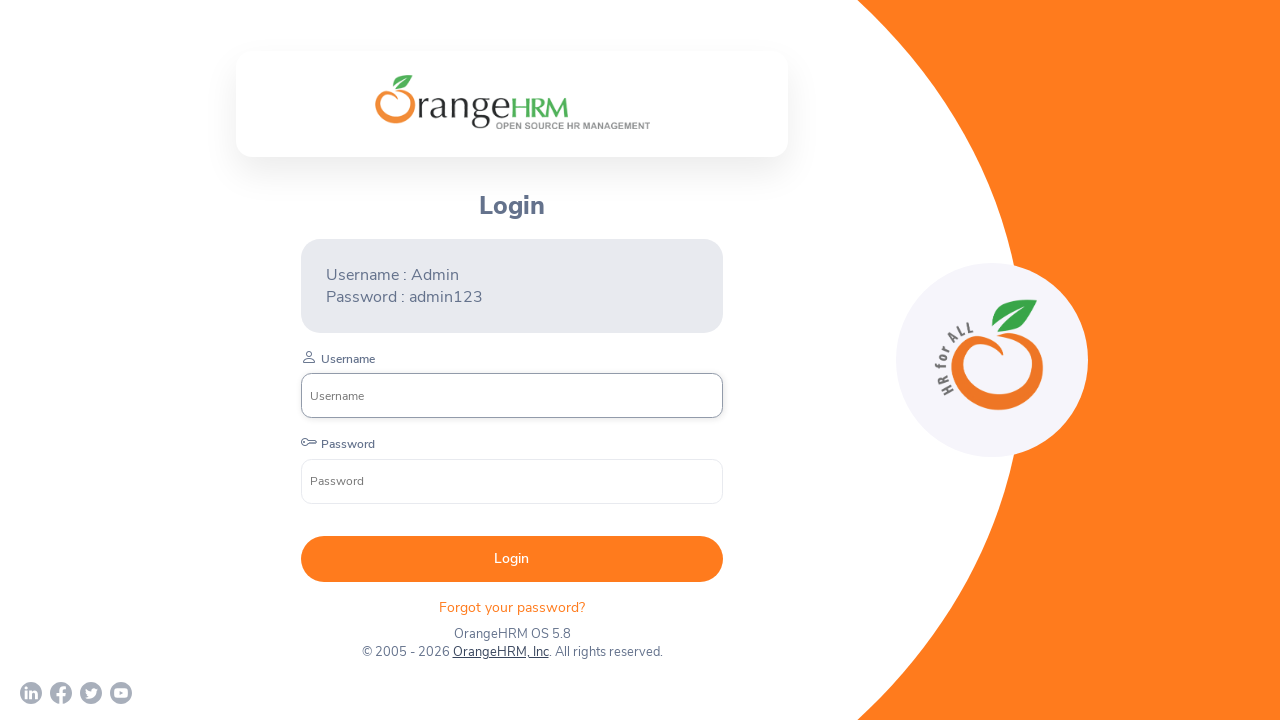

Verified that the OrangeHRM logo is displayed on the login page
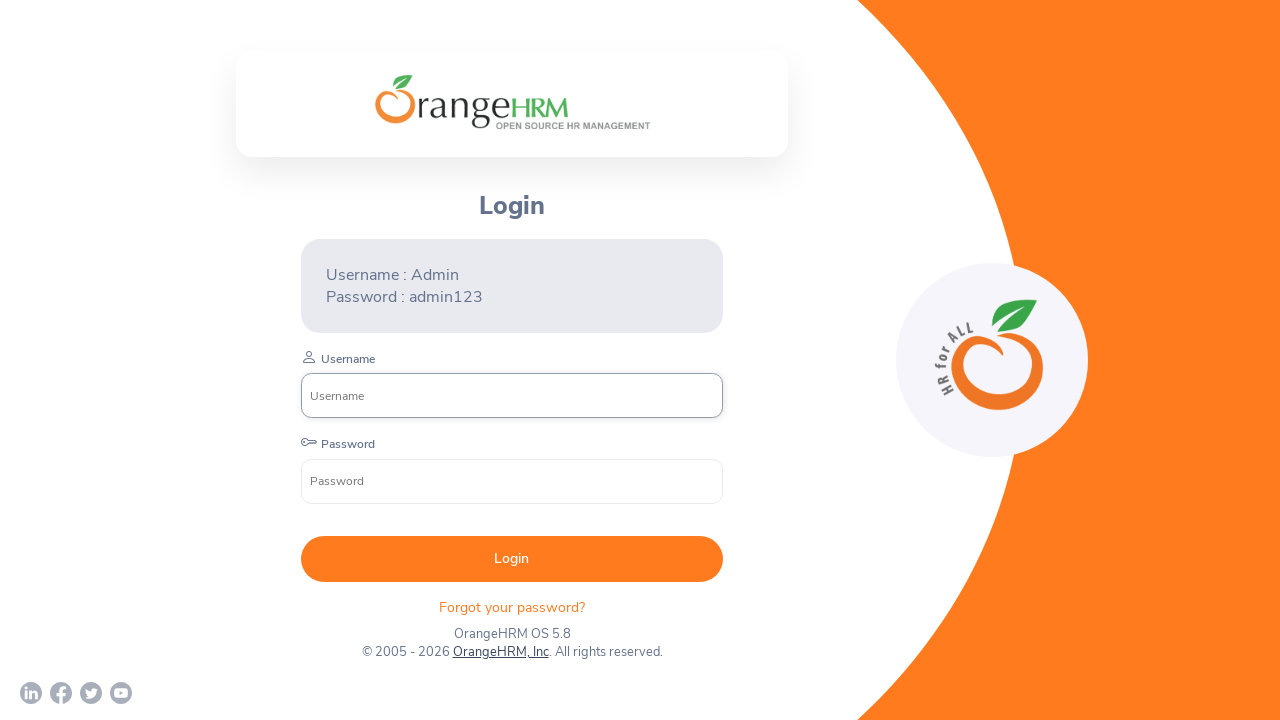

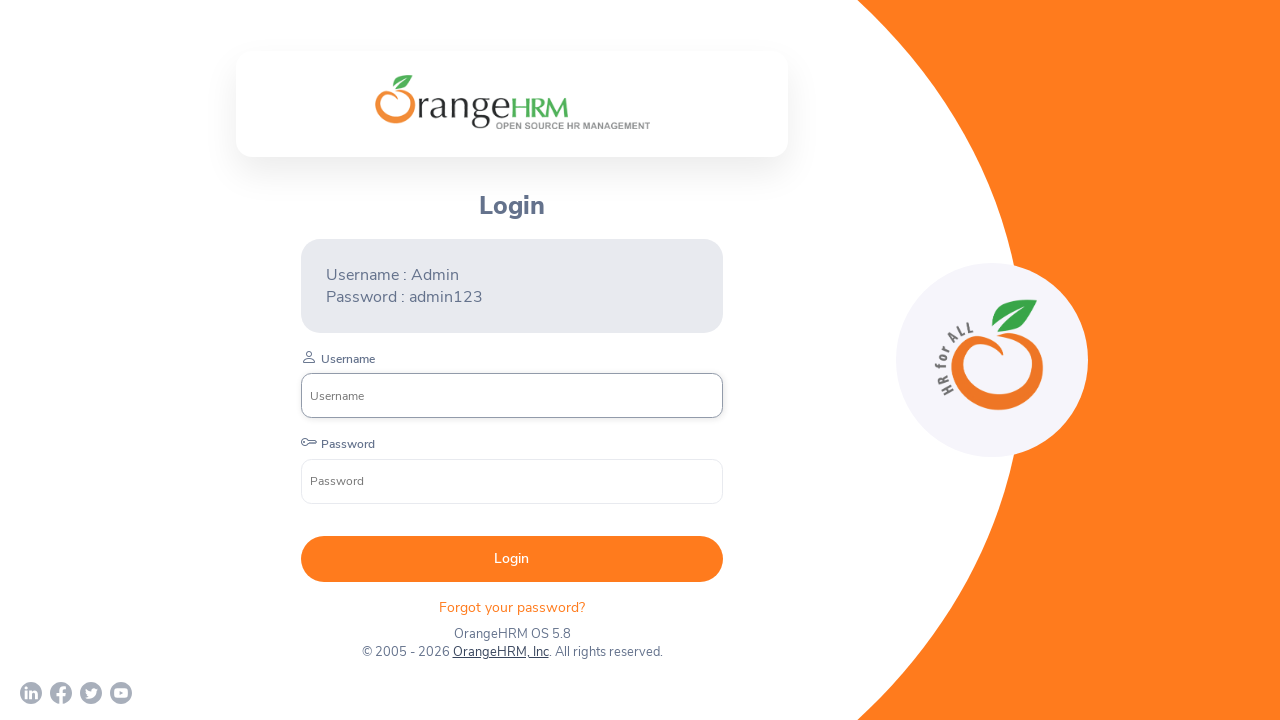